Clicks on the Request Info link on WGU website

Starting URL: https://www.wgu.edu/

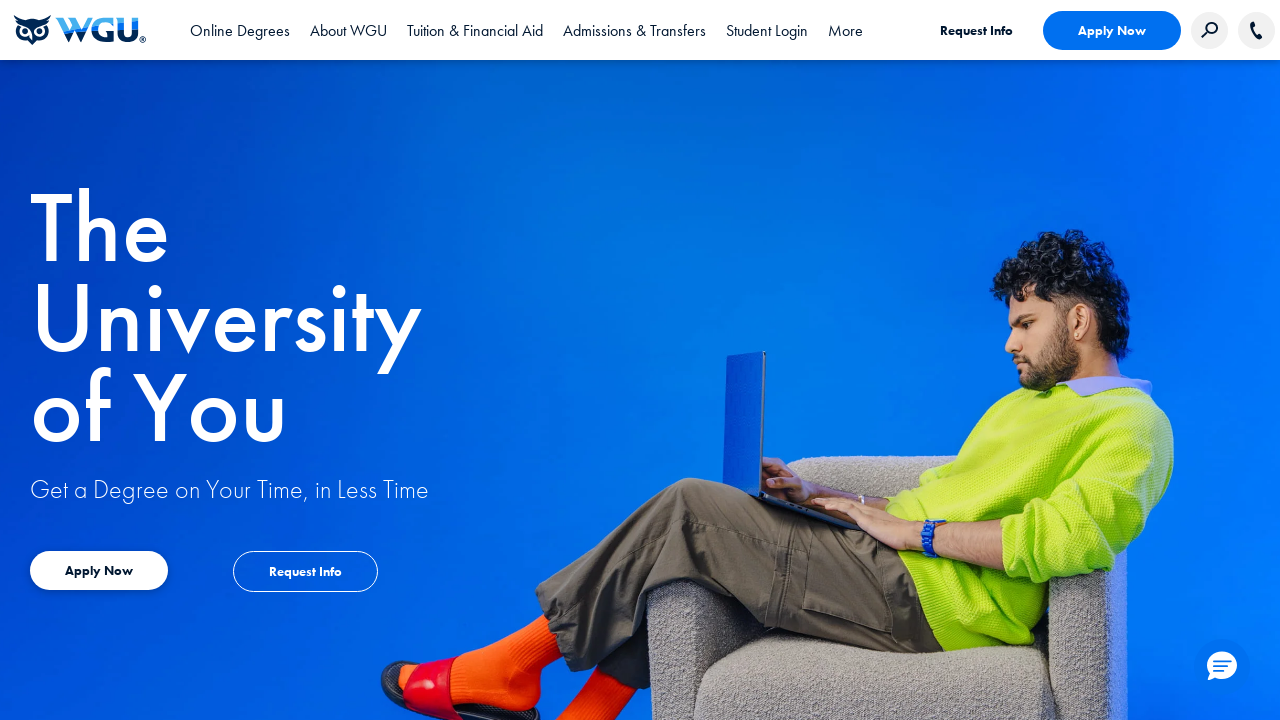

Clicked on the Request Info link on WGU website at (976, 30) on a:text('Request Info')
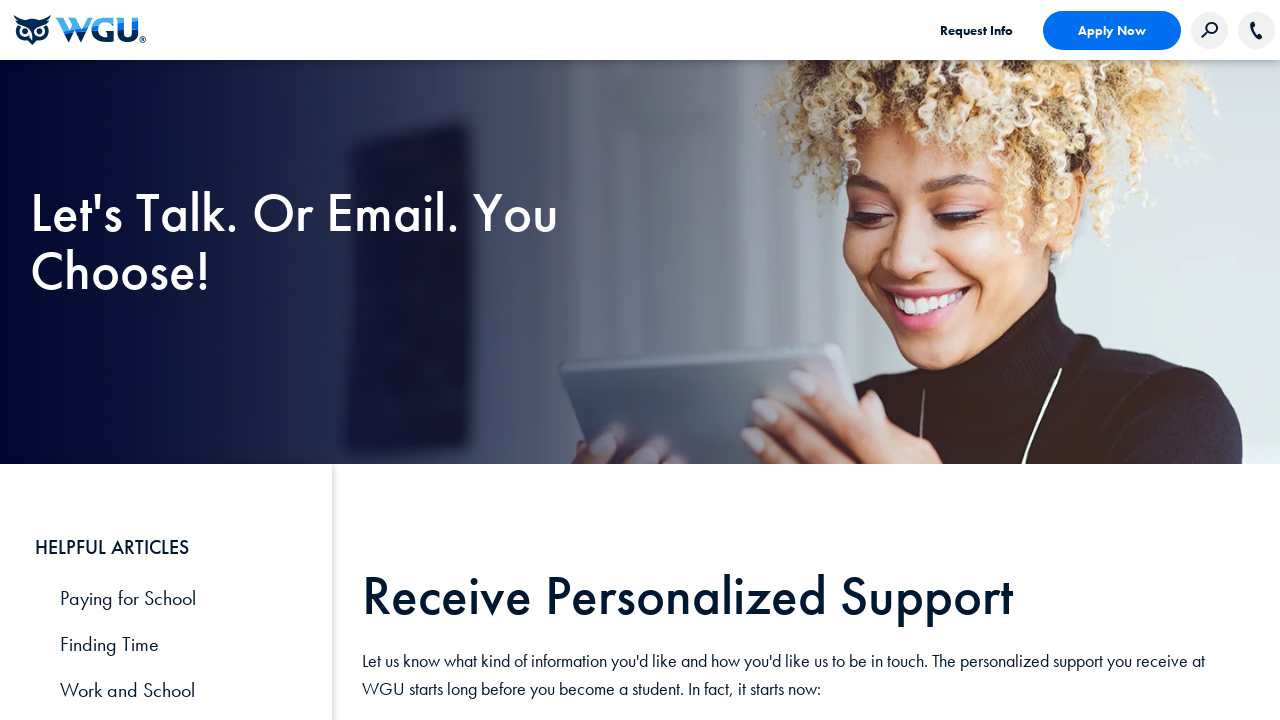

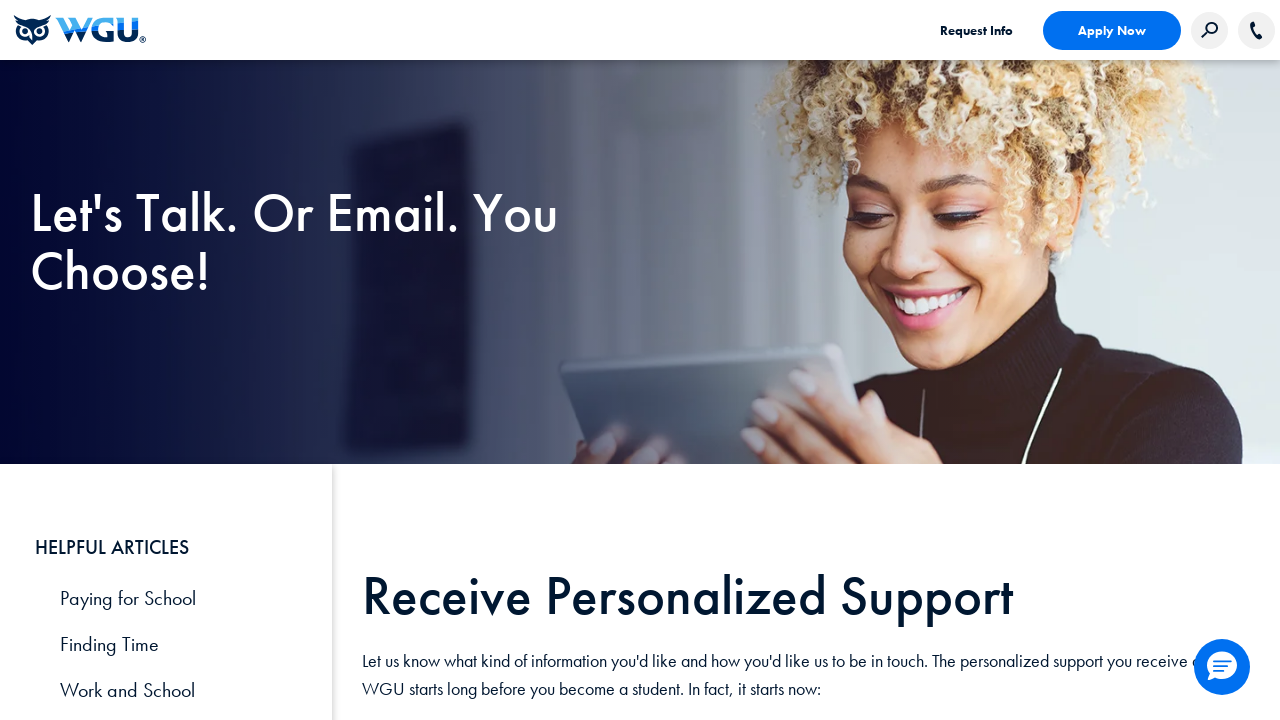